Navigates to the first blog post and verifies that images are visible and have valid src attributes

Starting URL: https://biomejs.dev/blog/

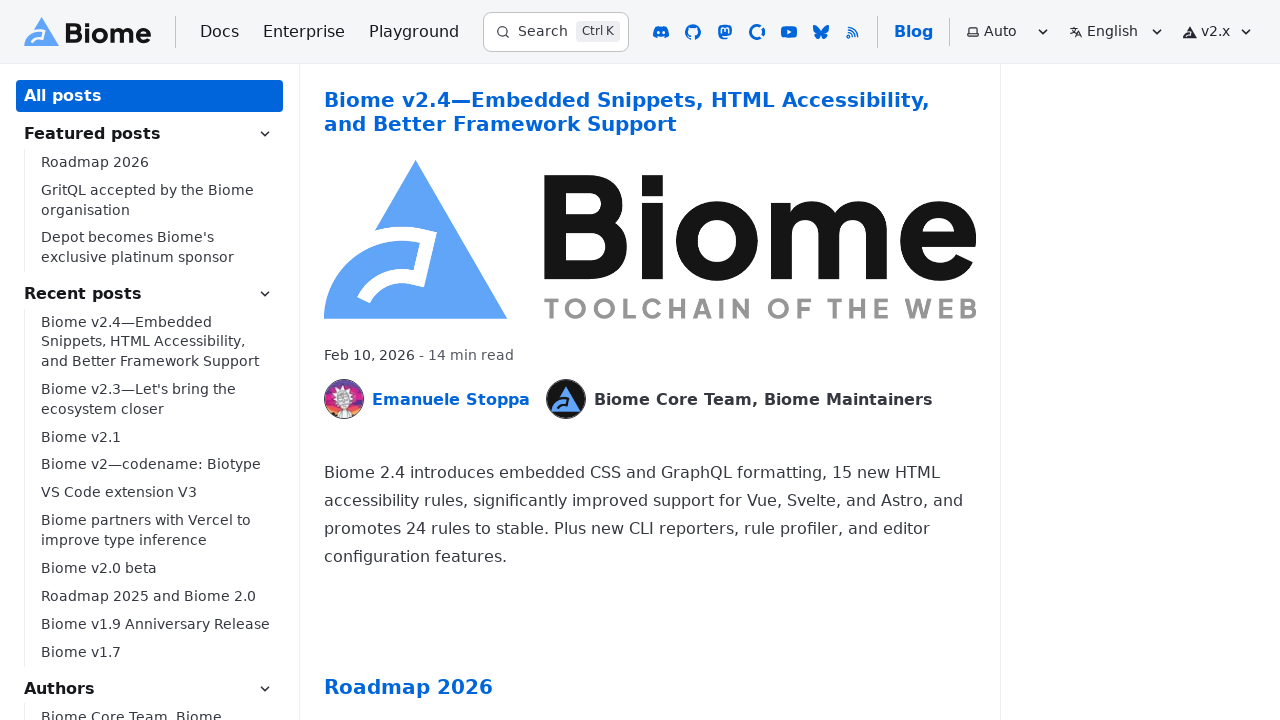

Clicked on the first blog post link at (627, 100) on article a >> nth=0
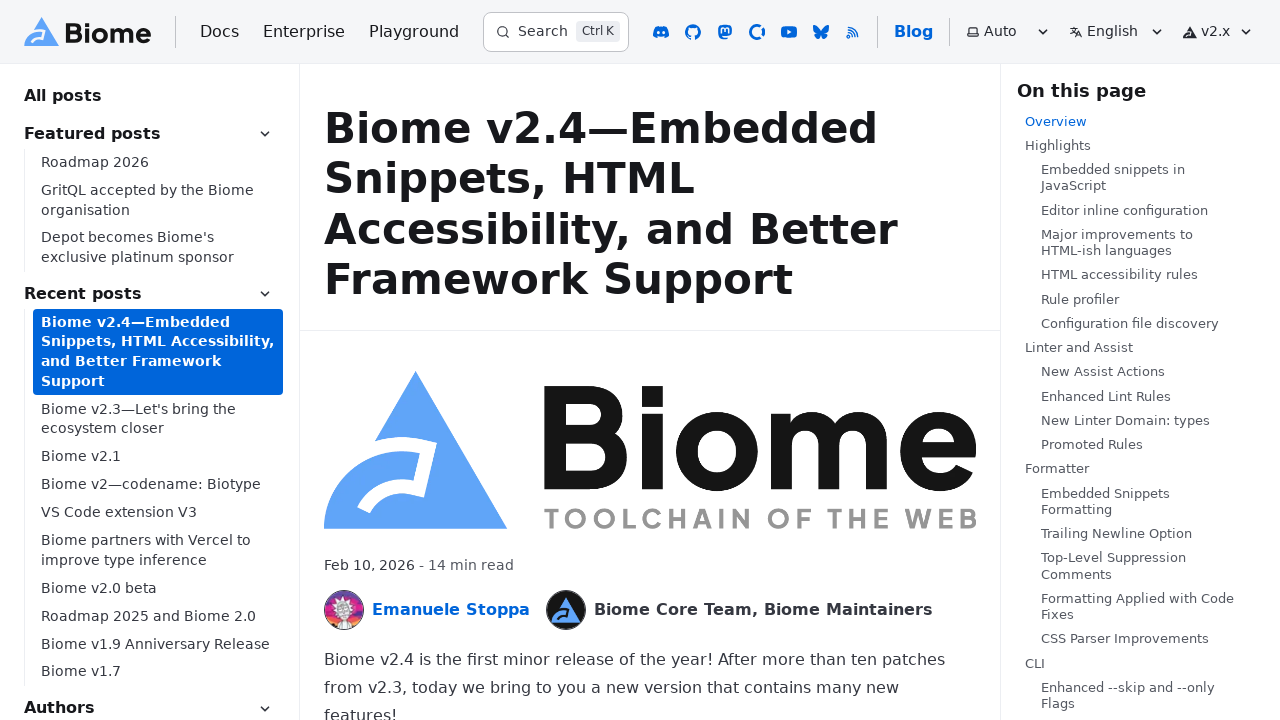

Located all images in the article
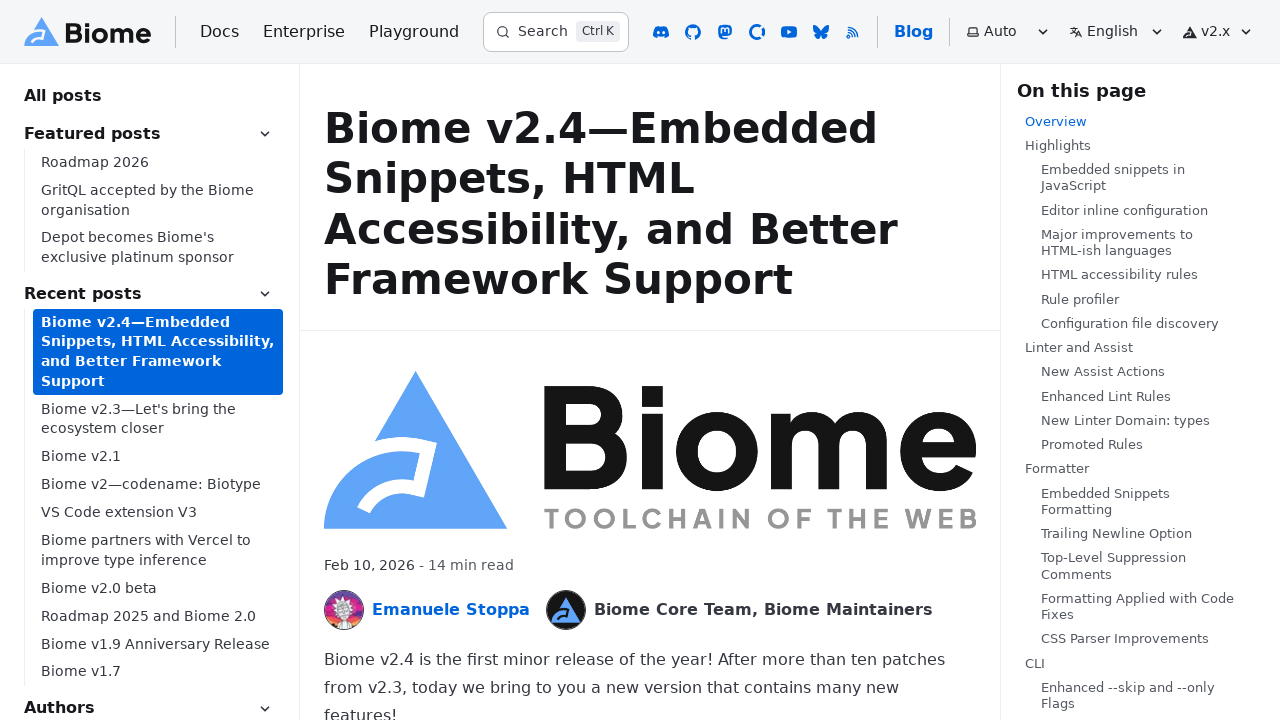

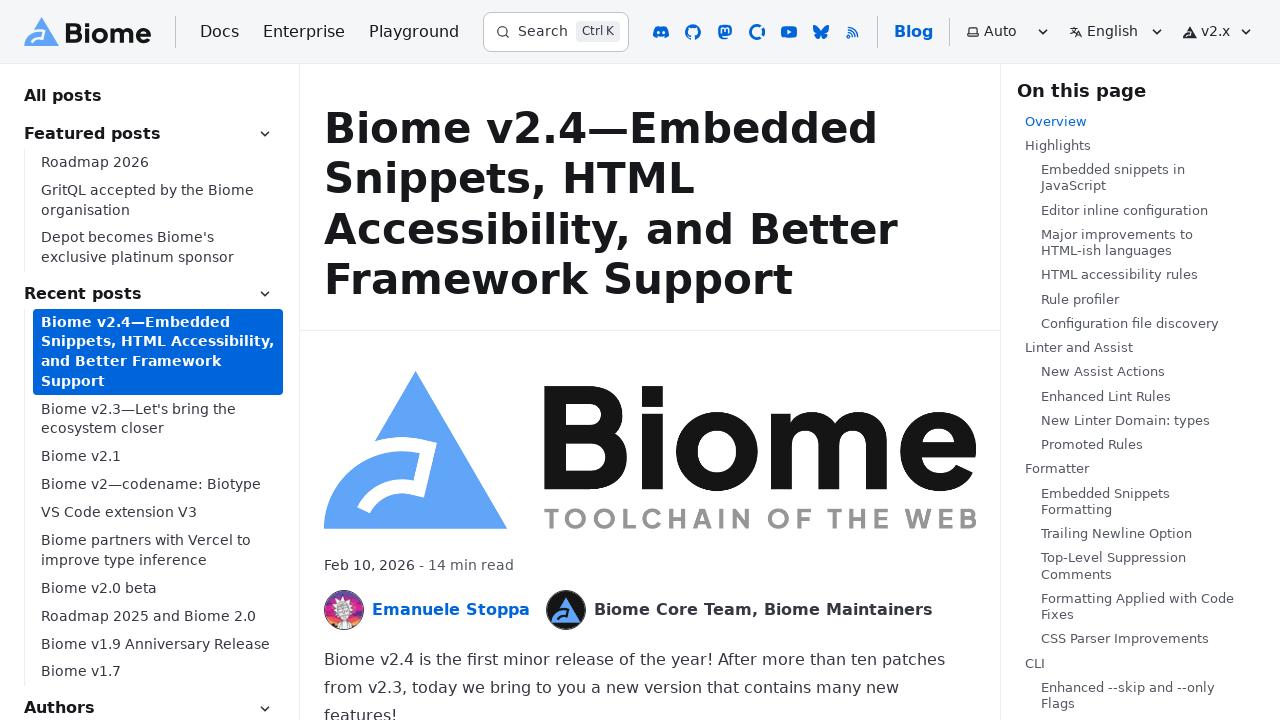